Tests showing a text box and verifying it is displayed, then entering text into it

Starting URL: https://www.letskodeit.com/practice

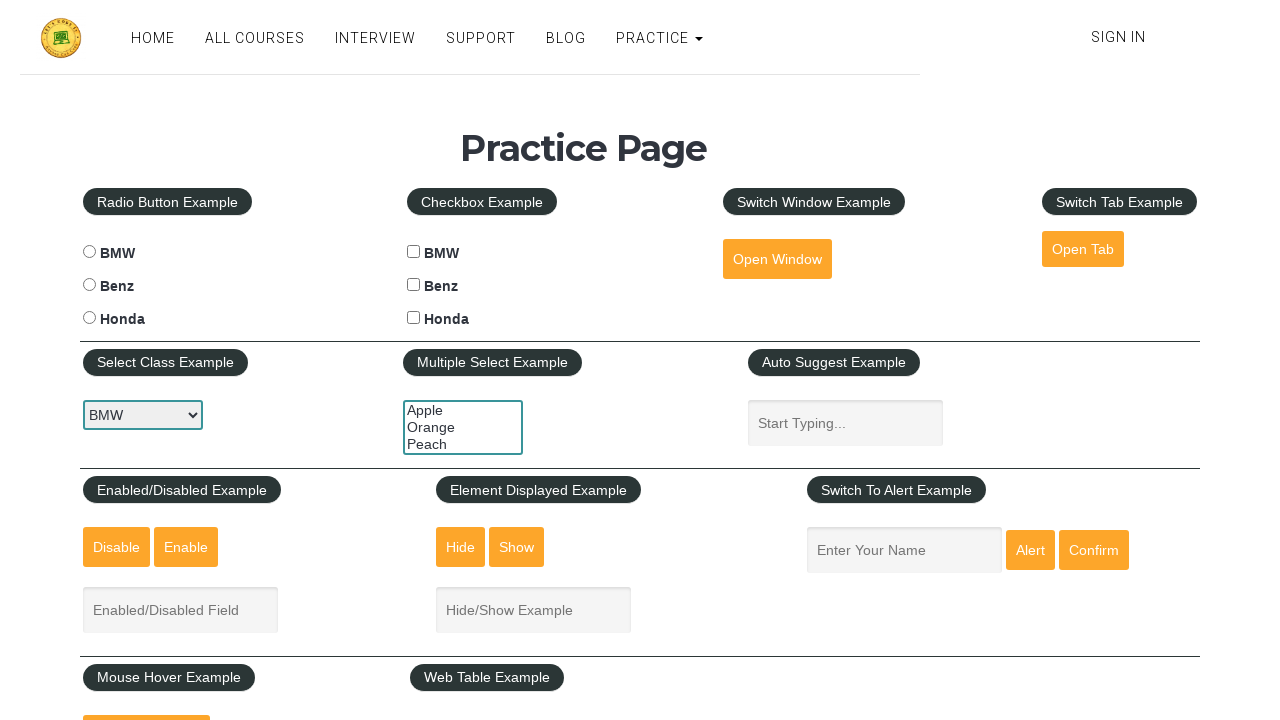

Clicked button to show the text box at (517, 547) on #show-textbox
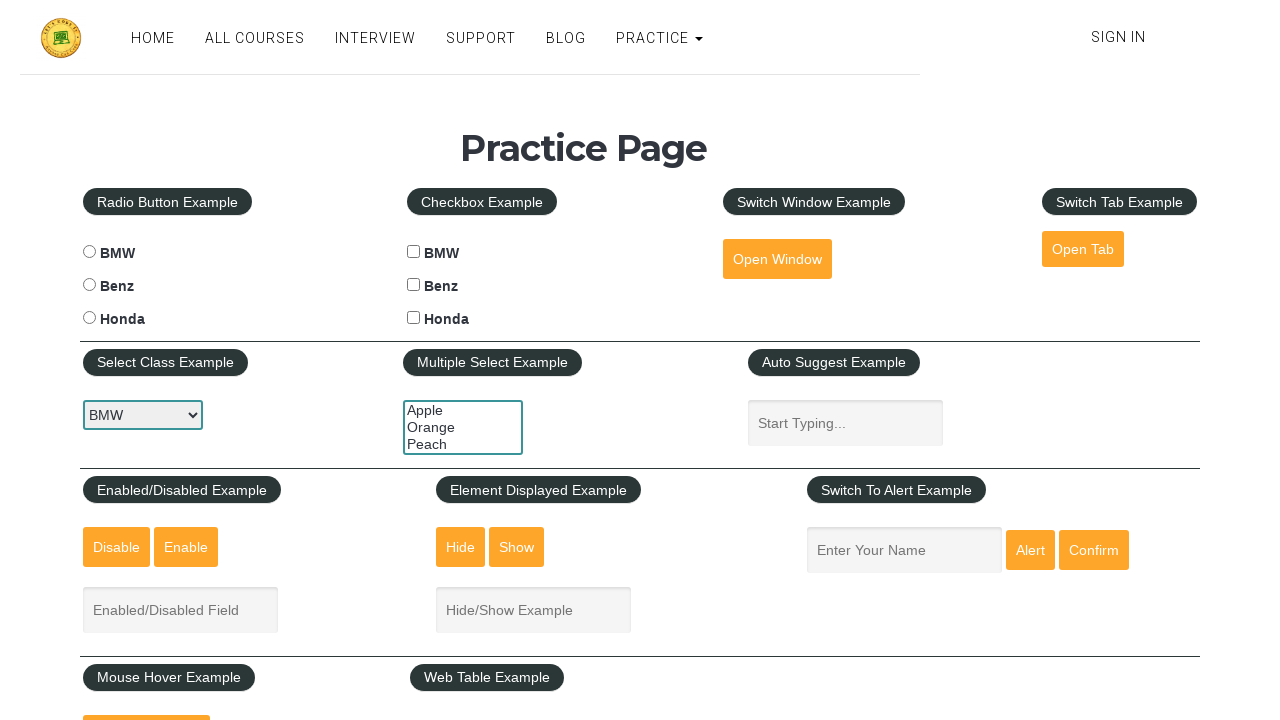

Text box is now displayed
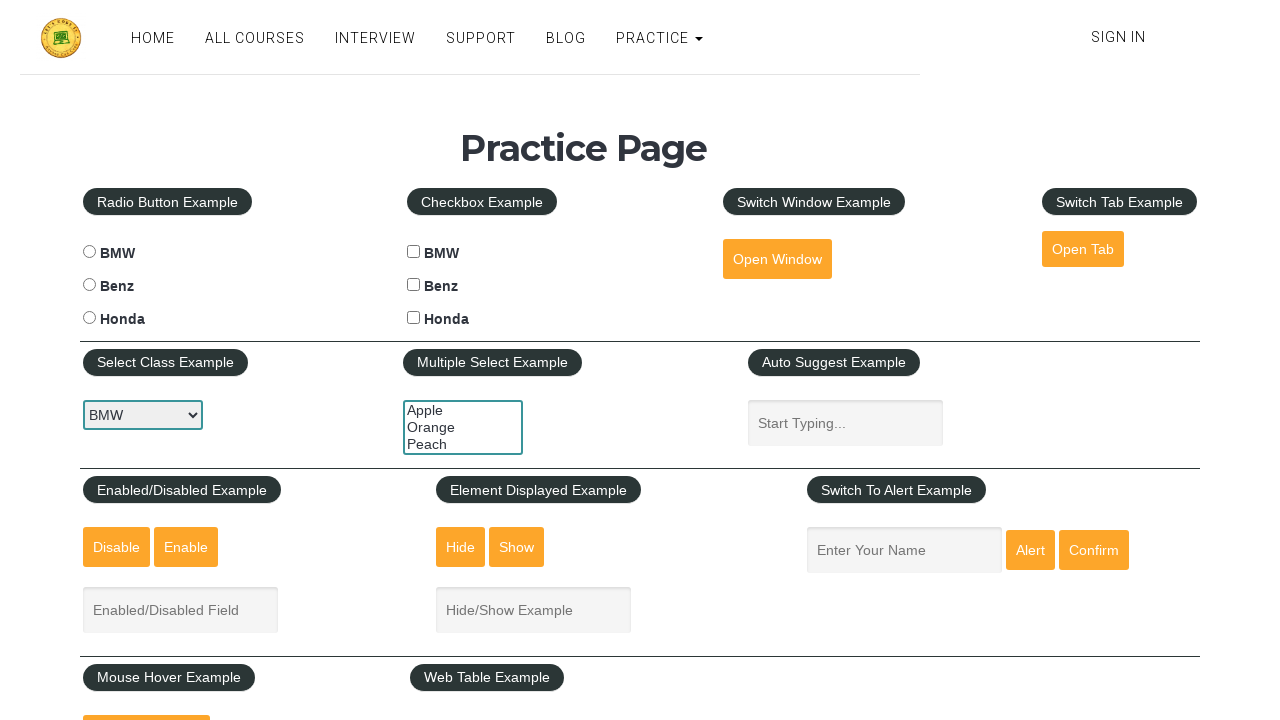

Entered text 'This is Practice' into the text box on #displayed-text
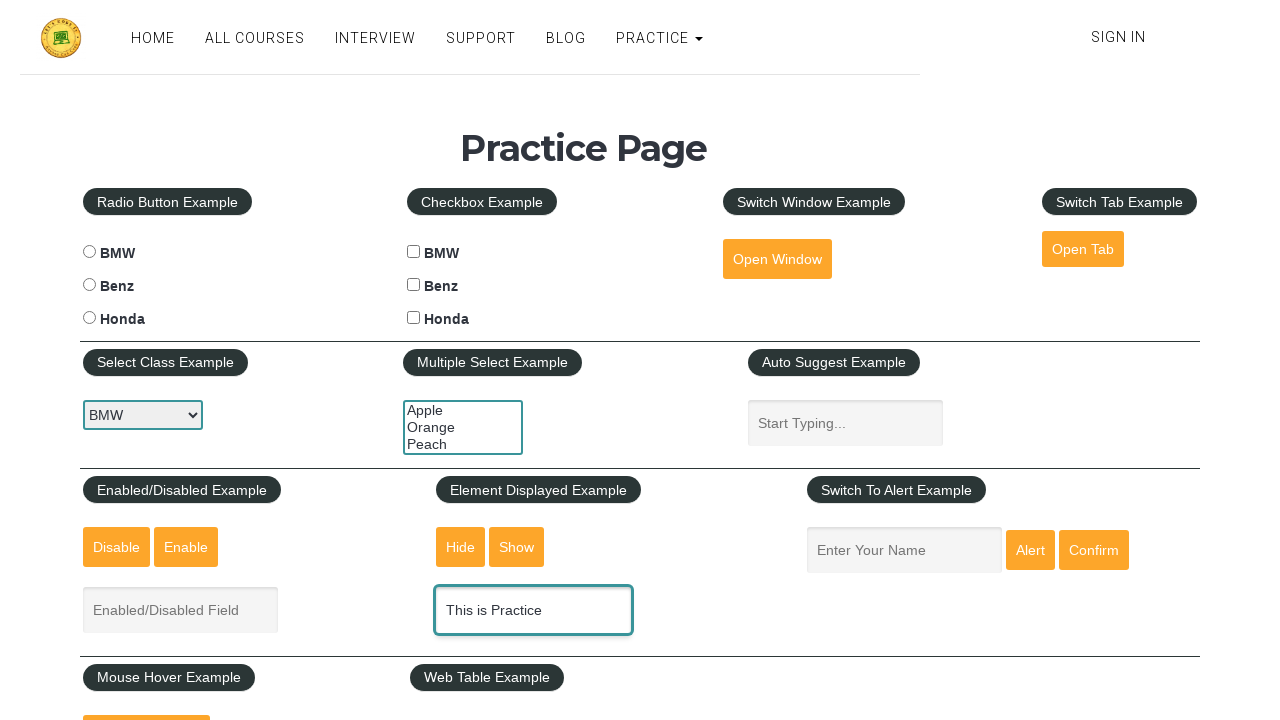

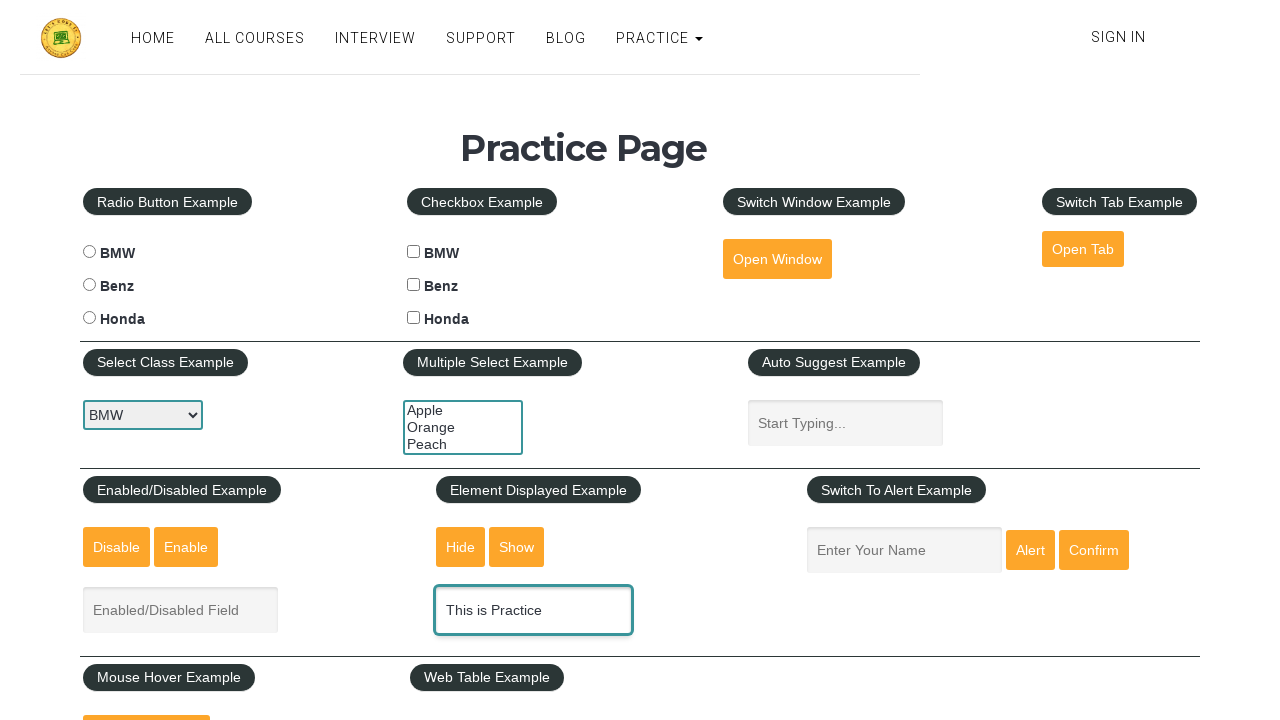